Tests accepting a JavaScript alert by clicking a button that triggers an alert and then accepting it

Starting URL: https://demoqa.com/alerts

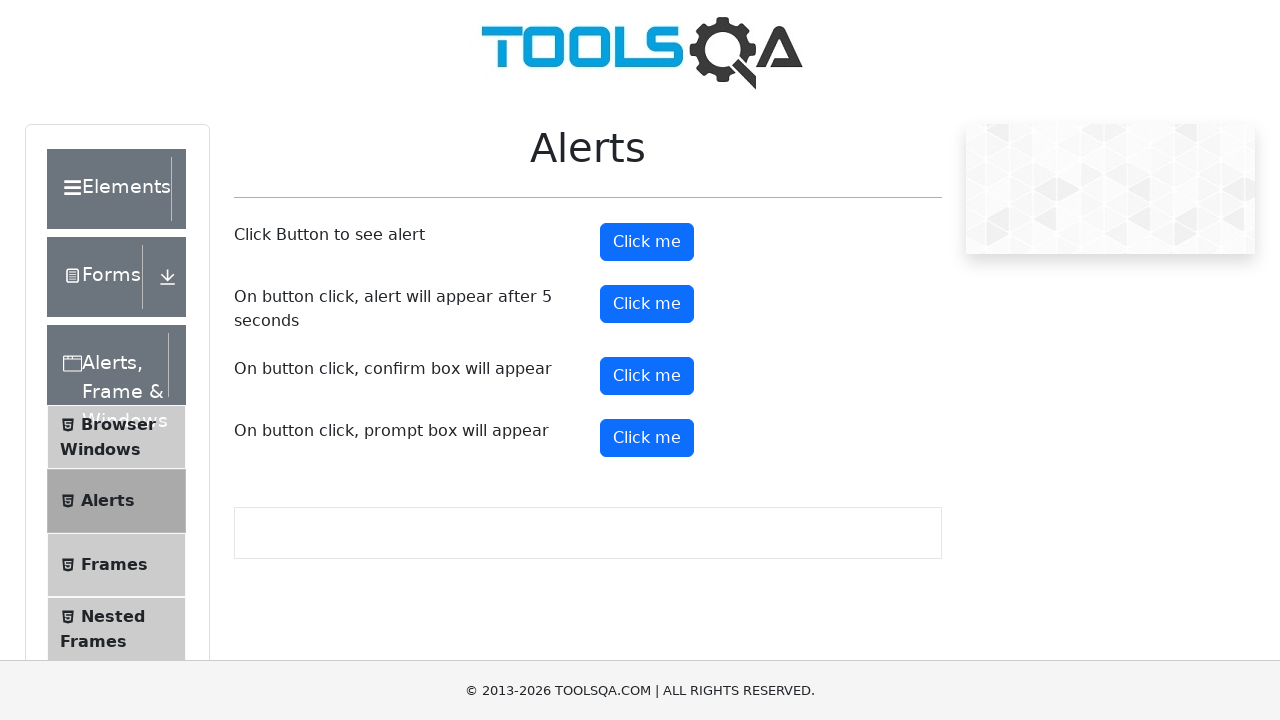

Clicked alert button at (647, 242) on xpath=//button[@id='alertButton']
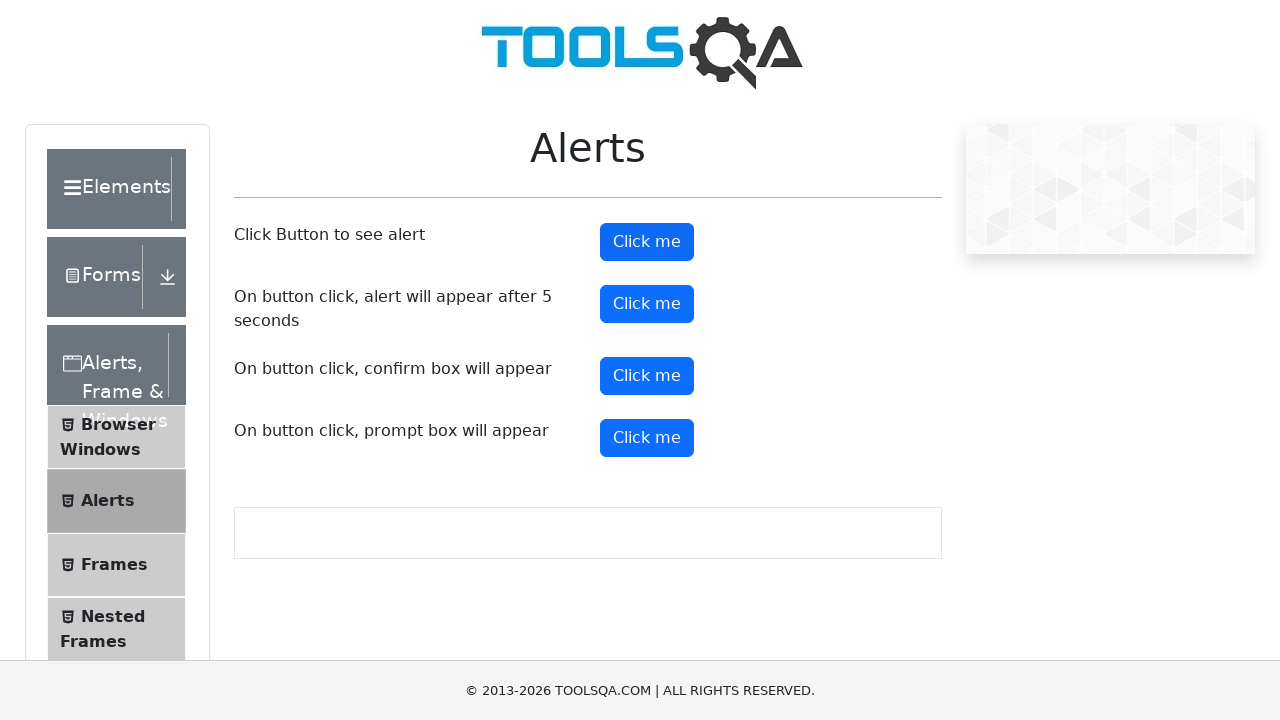

Set up dialog handler to accept alerts
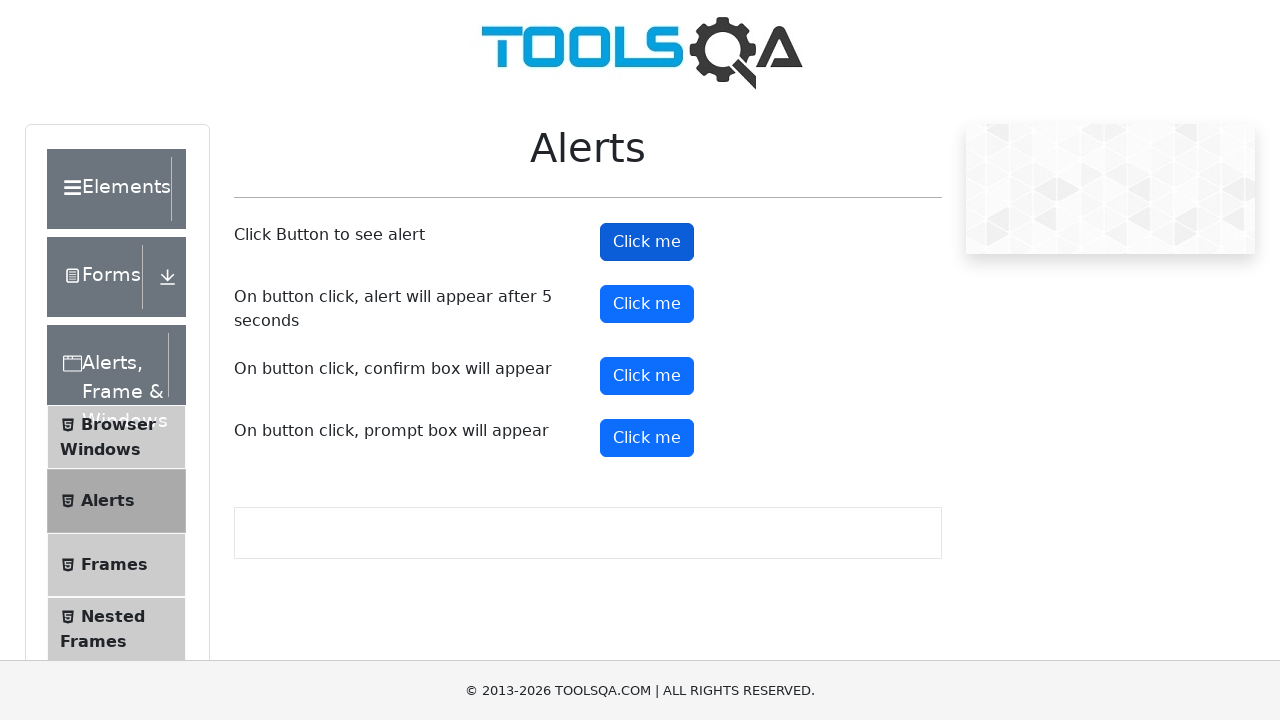

Clicked alert button again to trigger and accept alert at (647, 242) on xpath=//button[@id='alertButton']
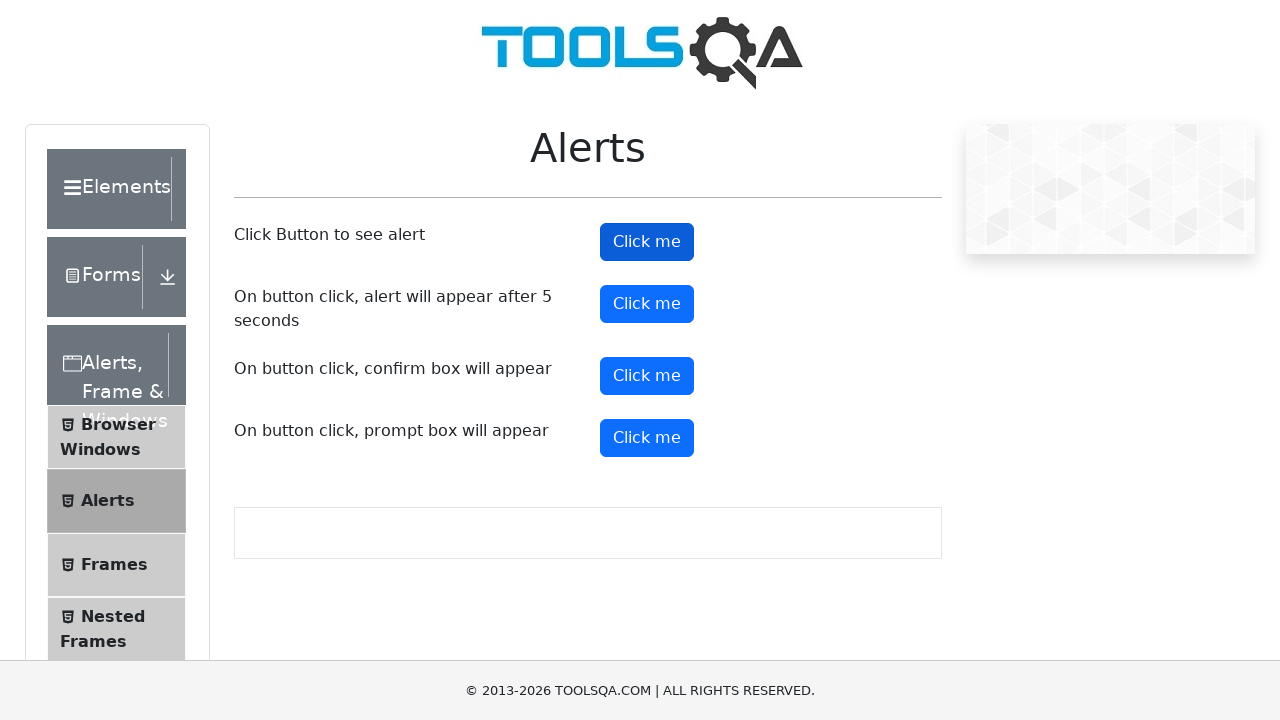

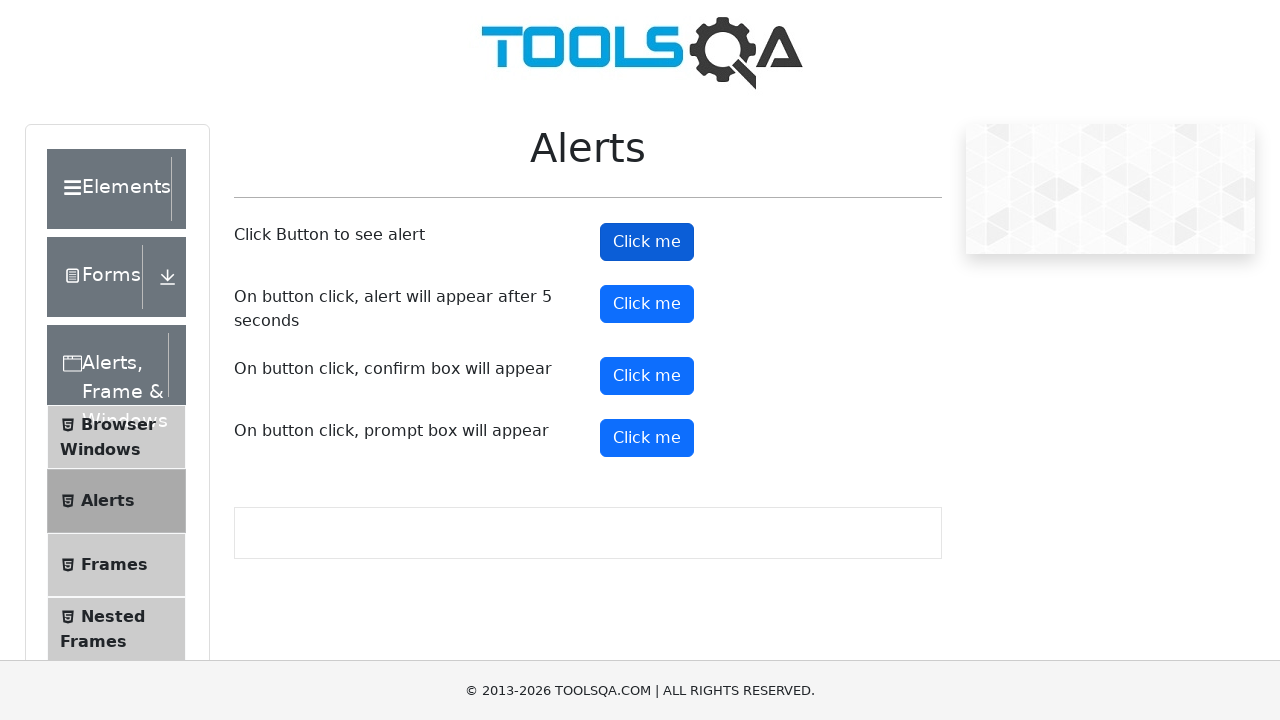